Tests the show/hide details toggle button for flight information

Starting URL: https://travel-advisor-self.vercel.app/?departingDate=06/04/2022&departingLocation=YUL&goingToLocation=AMD

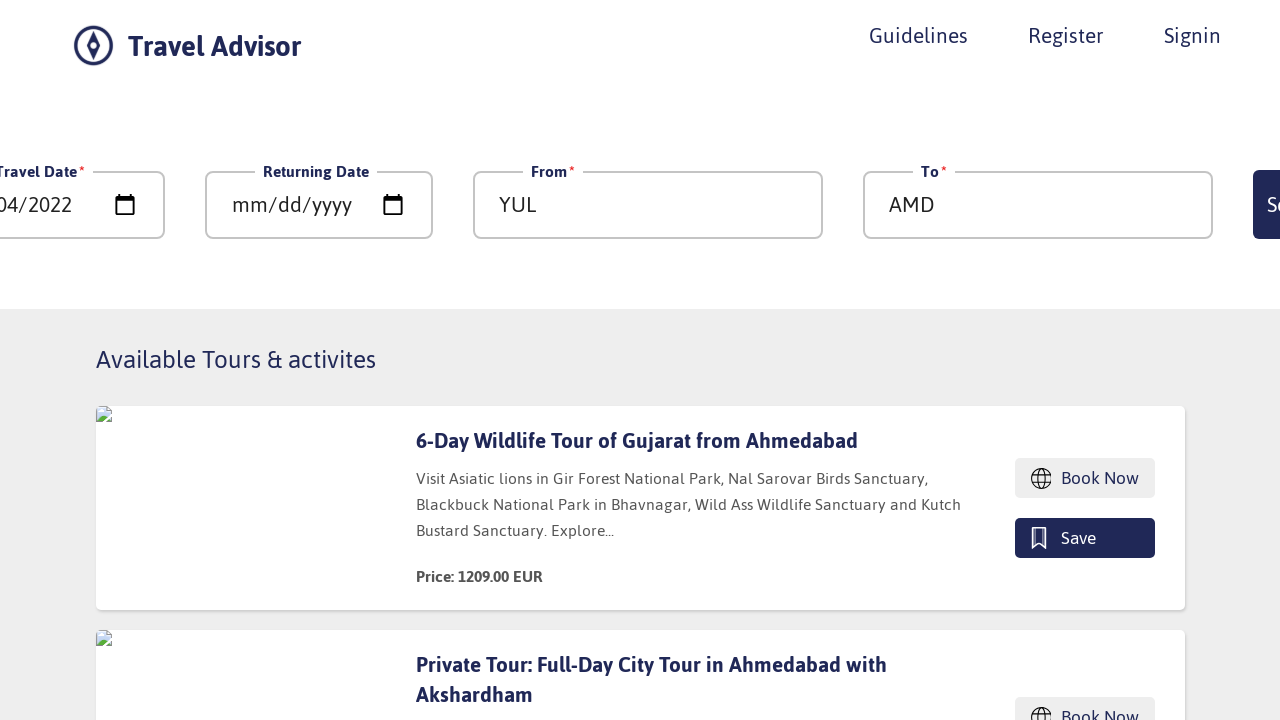

Waited for show/hide details button to load
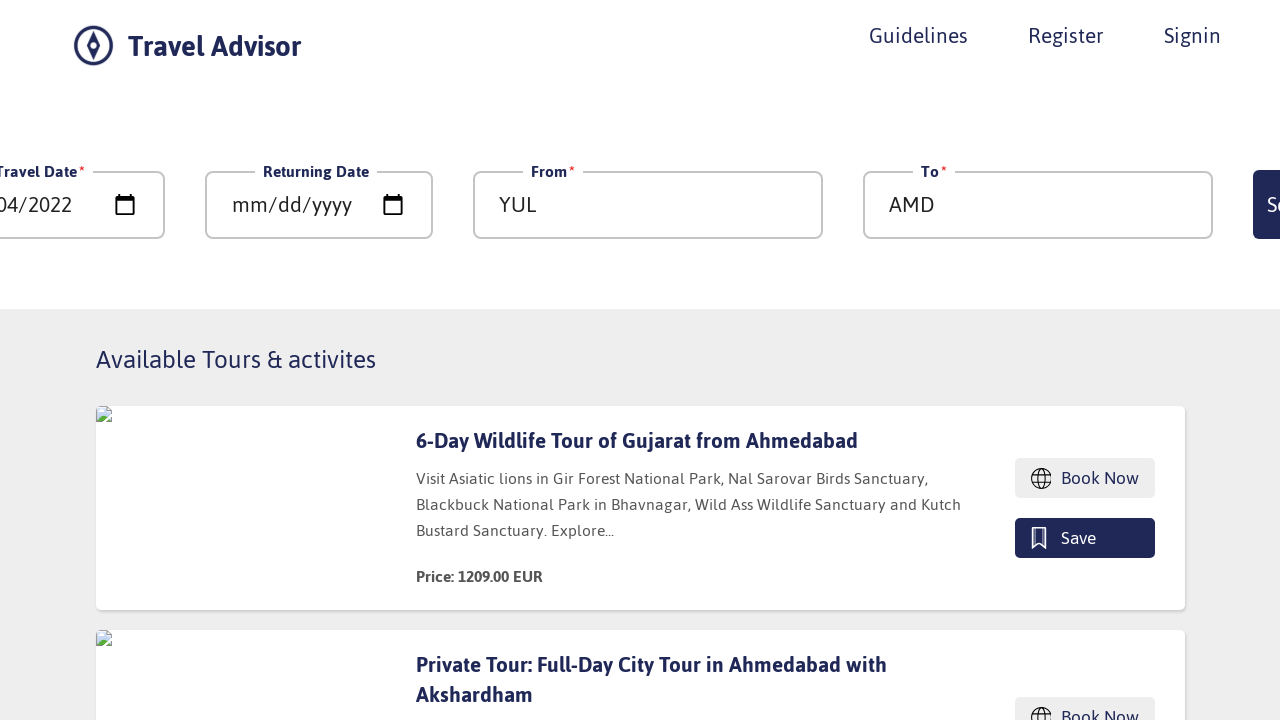

Located the show/hide details button
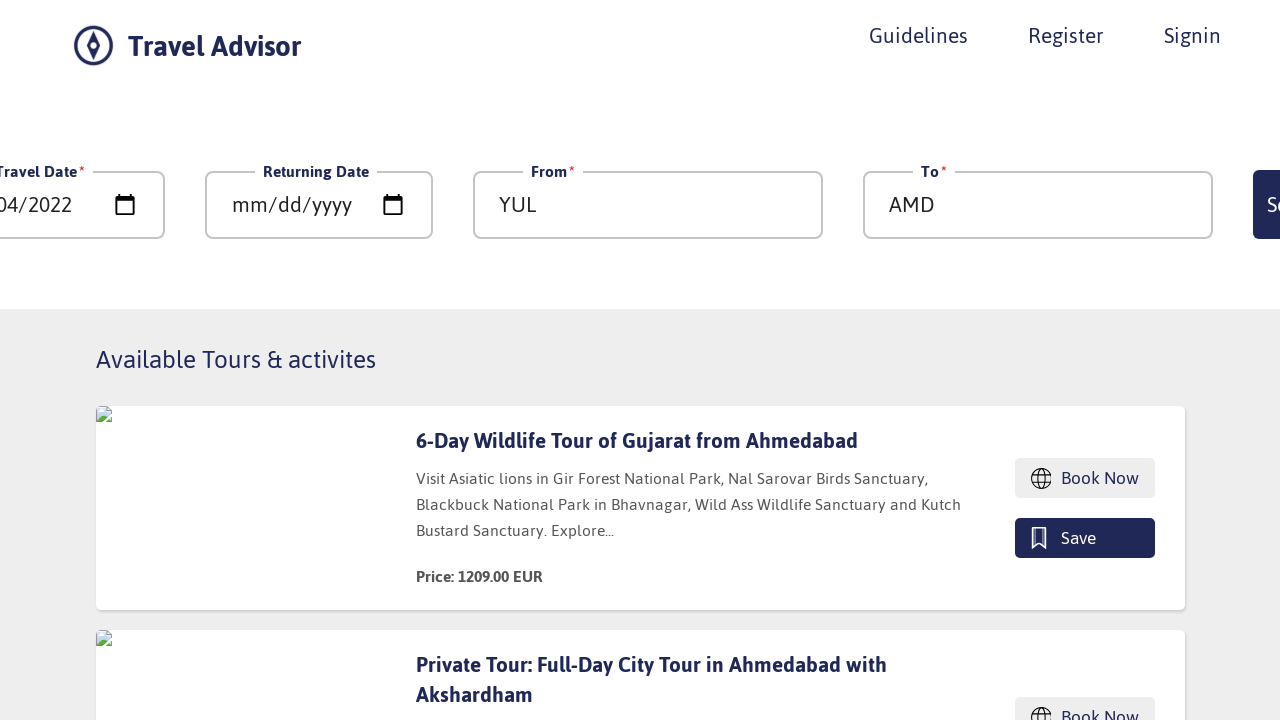

Retrieved initial button text: 'Show details'
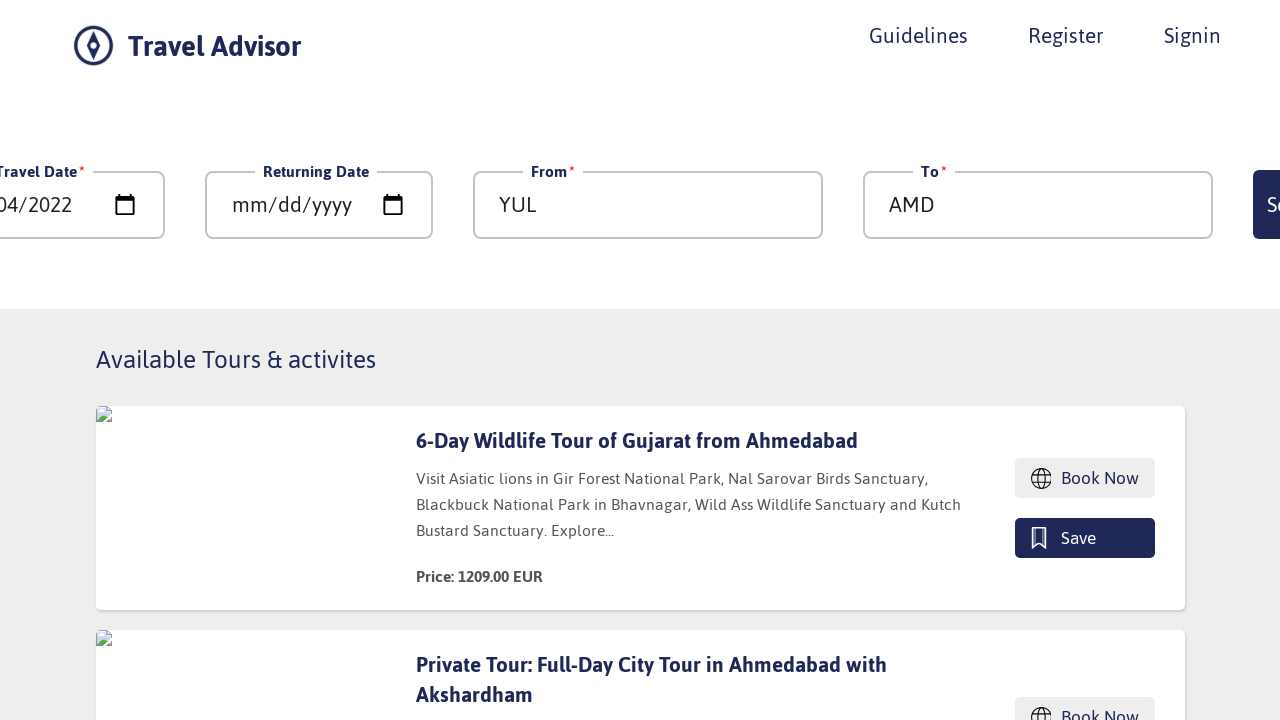

Clicked the show/hide details button to toggle at (1044, 360) on xpath=//*[@id='__next']/div/div/div/div[4]/div/div/div[1]/div/div[4]/button[2]
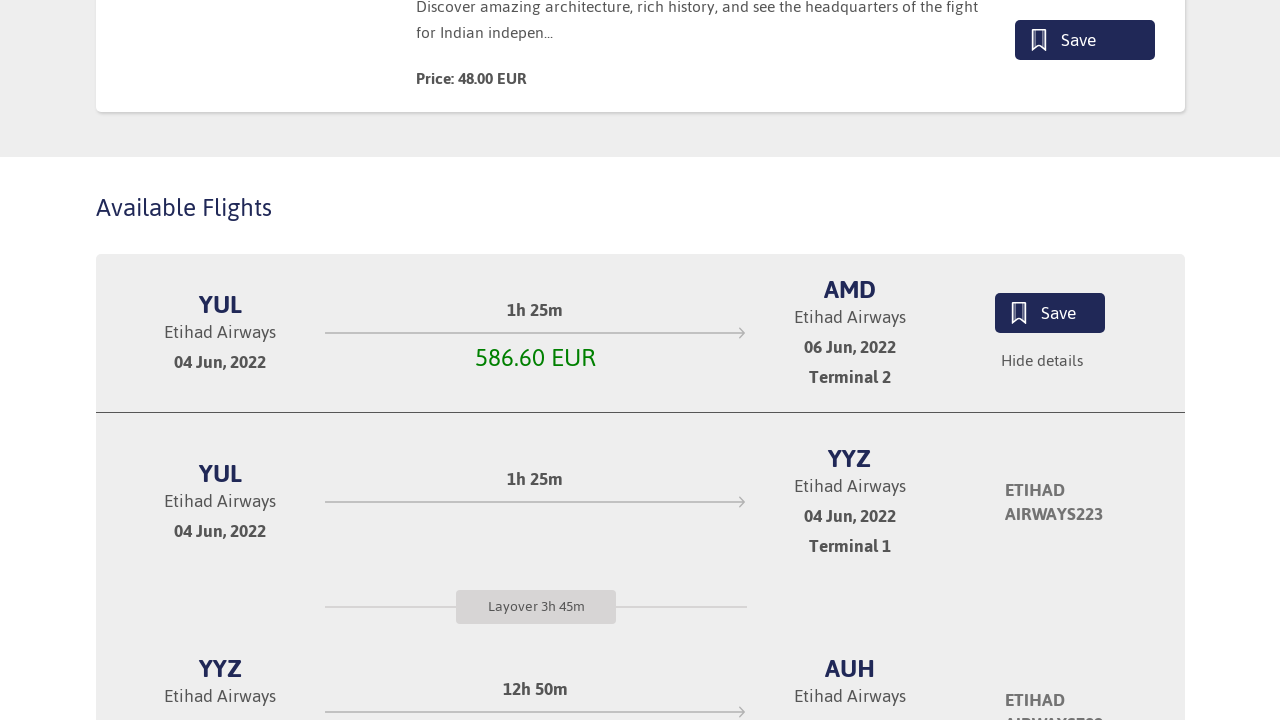

Waited 2 seconds for details to toggle
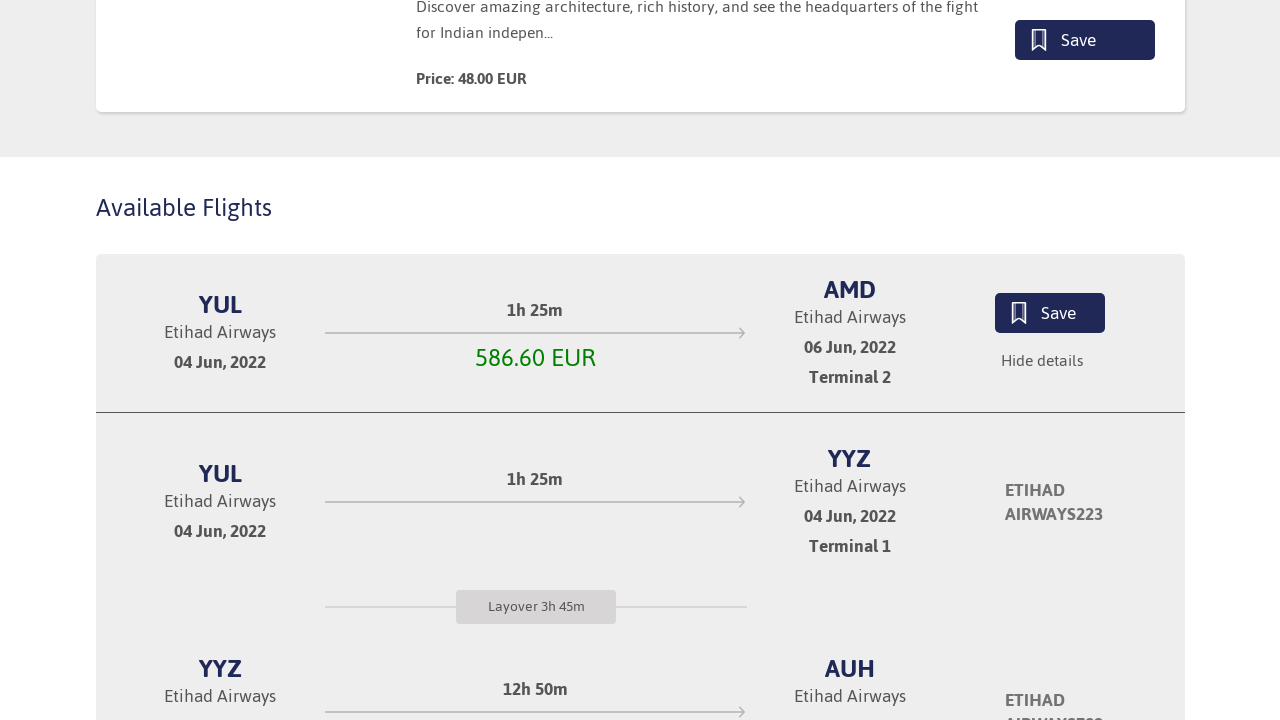

Verified button text changed from 'Show details' to 'Hide details'
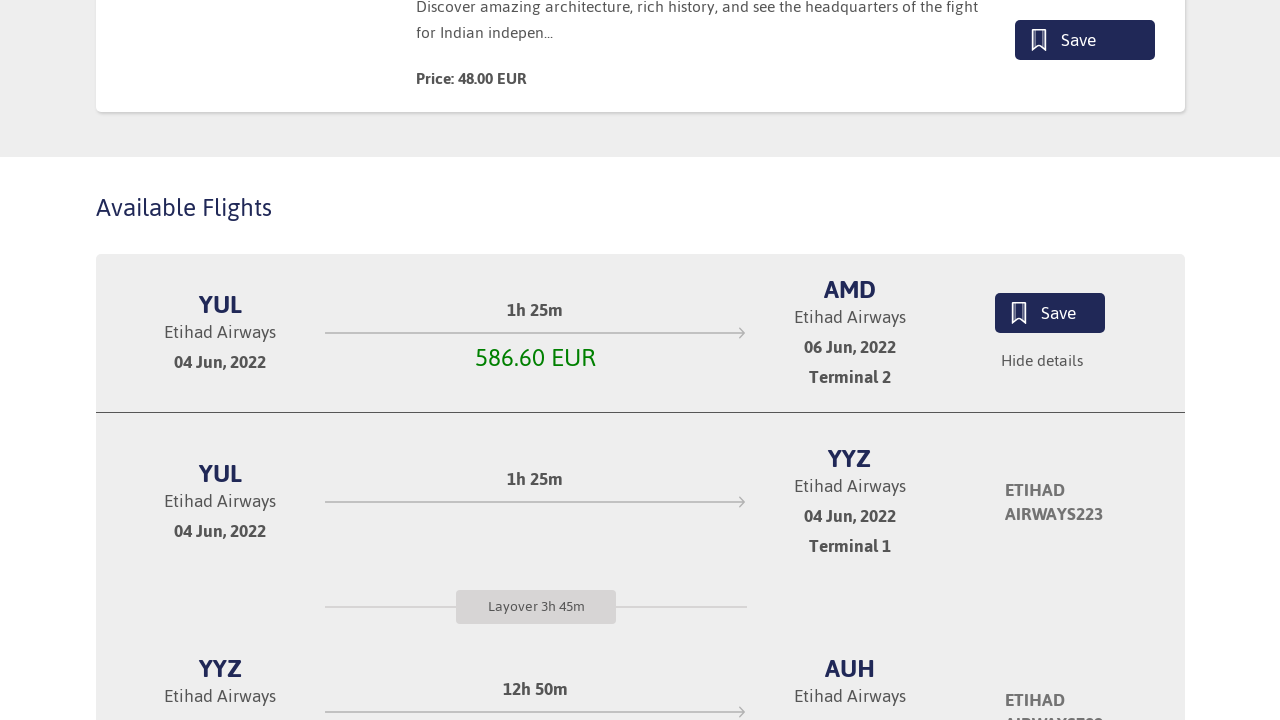

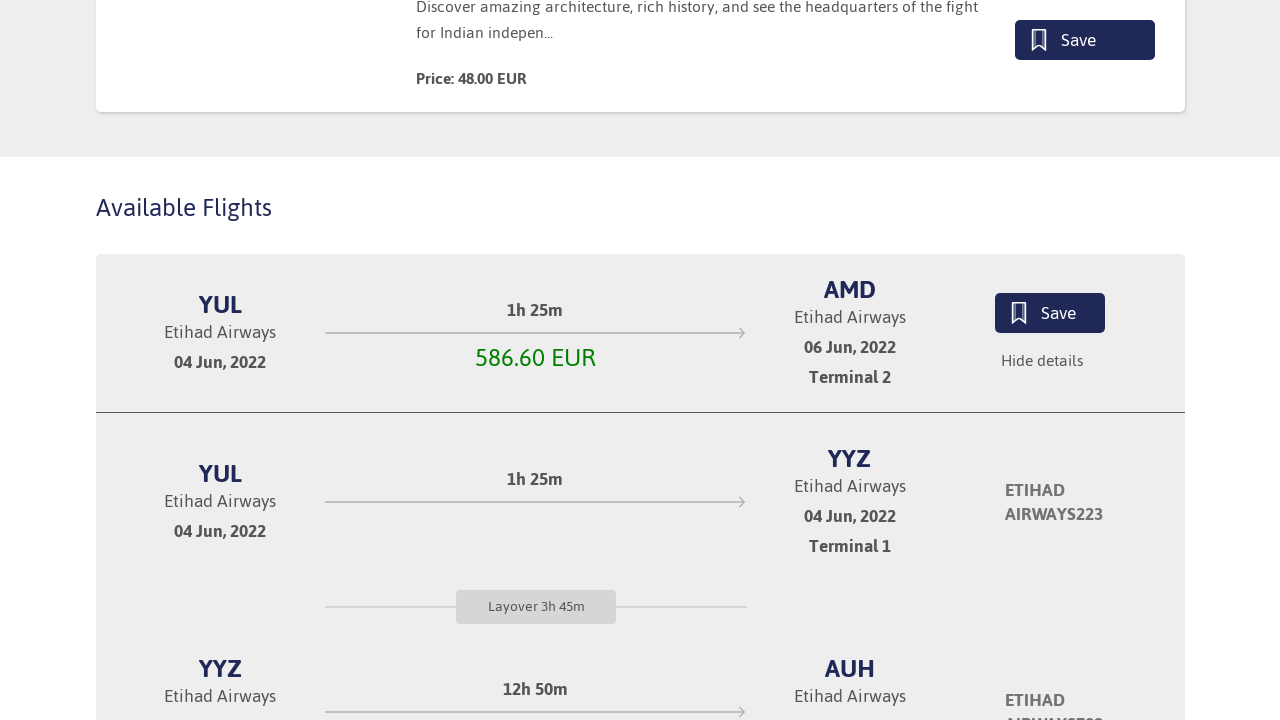